Verifies that the table headers match the expected values (Lorem, Ipsum, Dolor, Sit, Amet, Diceret, Action)

Starting URL: https://the-internet.herokuapp.com/challenging_dom

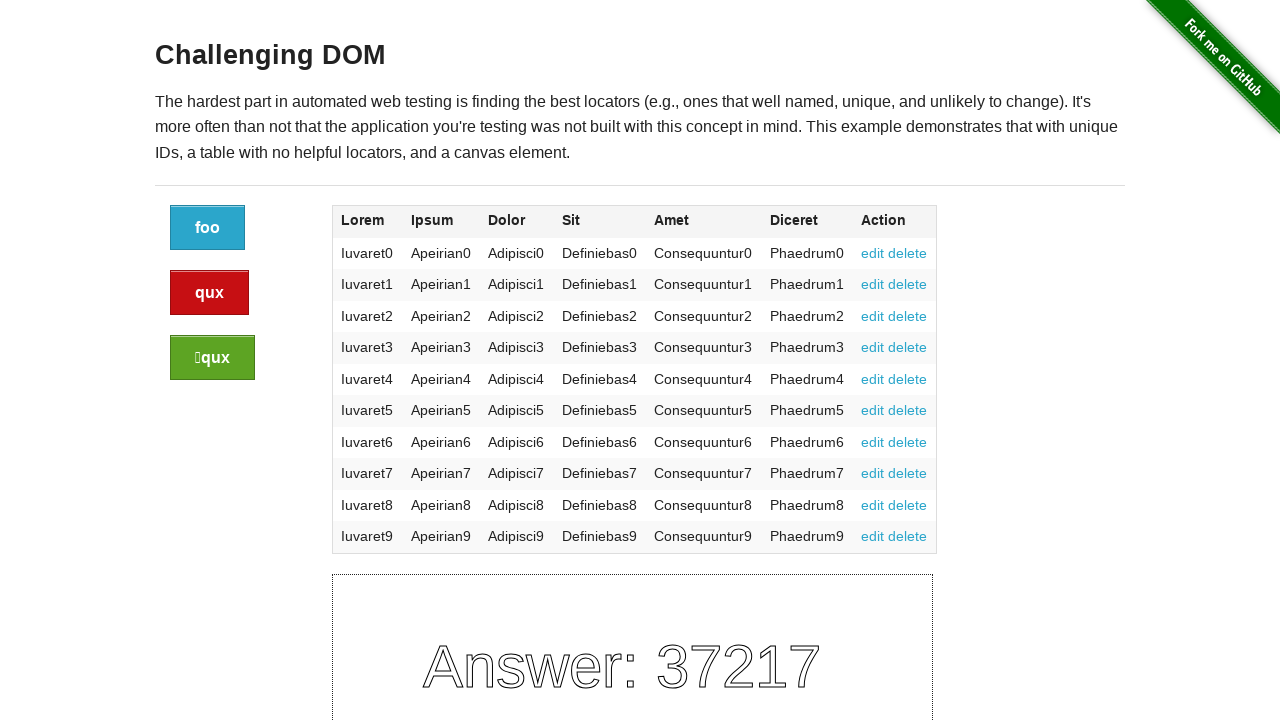

Navigated to challenging DOM page
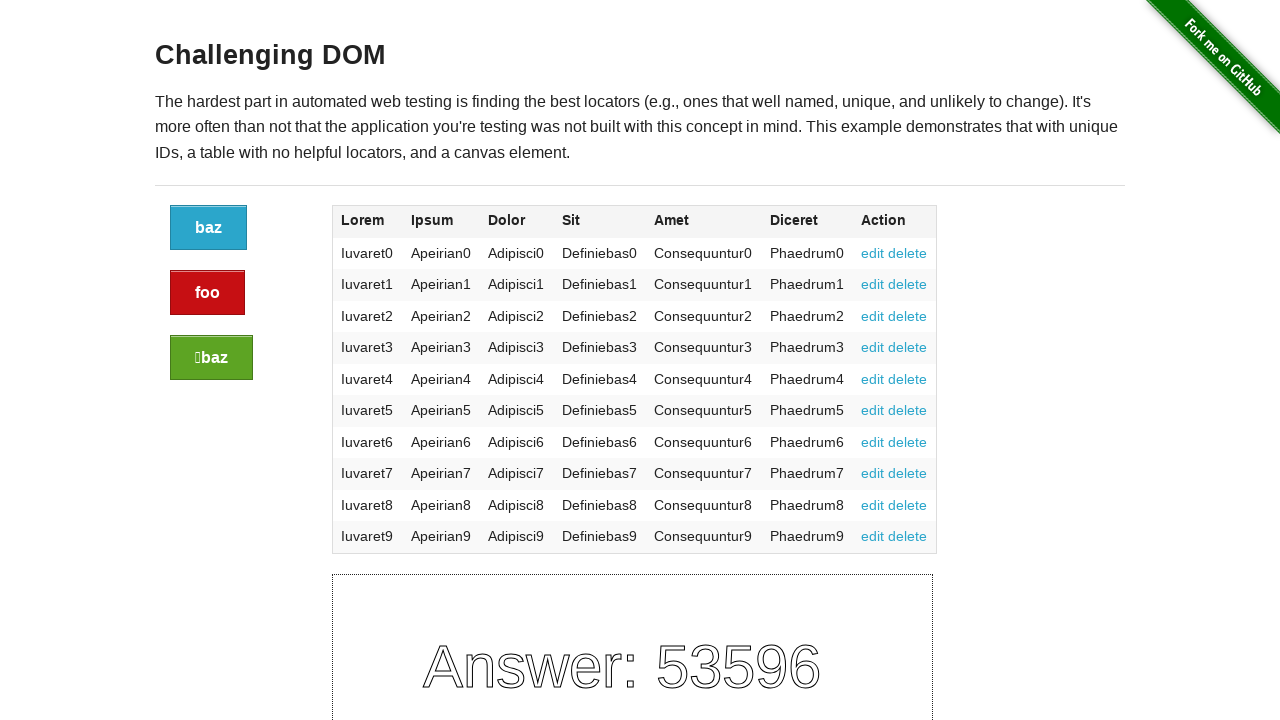

Retrieved all table header elements
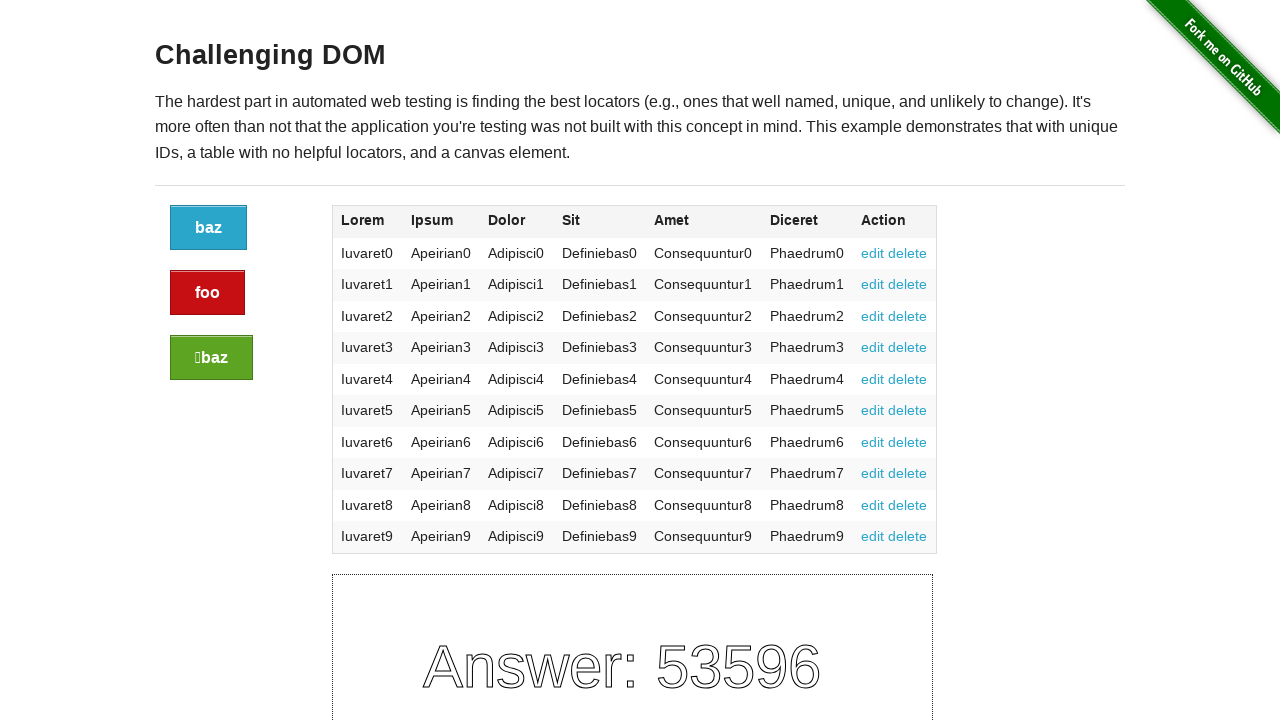

Extracted text from all table headers
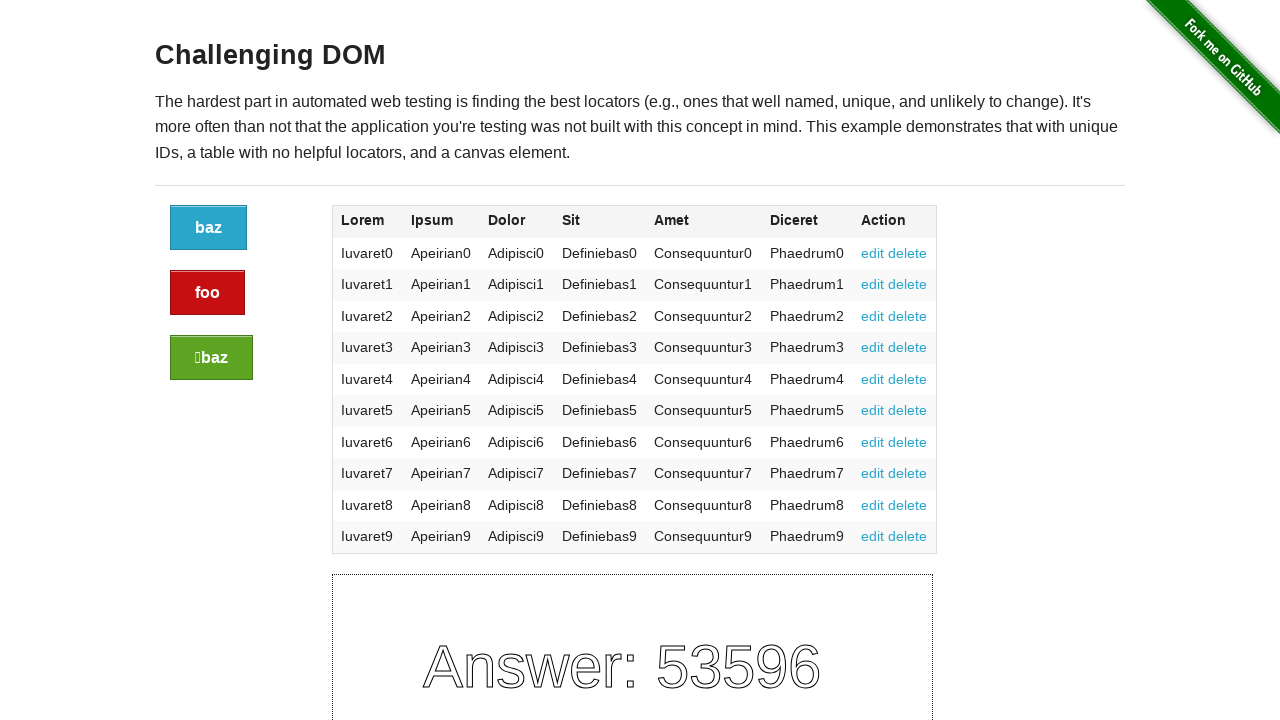

Verified table headers match expected values: Lorem, Ipsum, Dolor, Sit, Amet, Diceret, Action
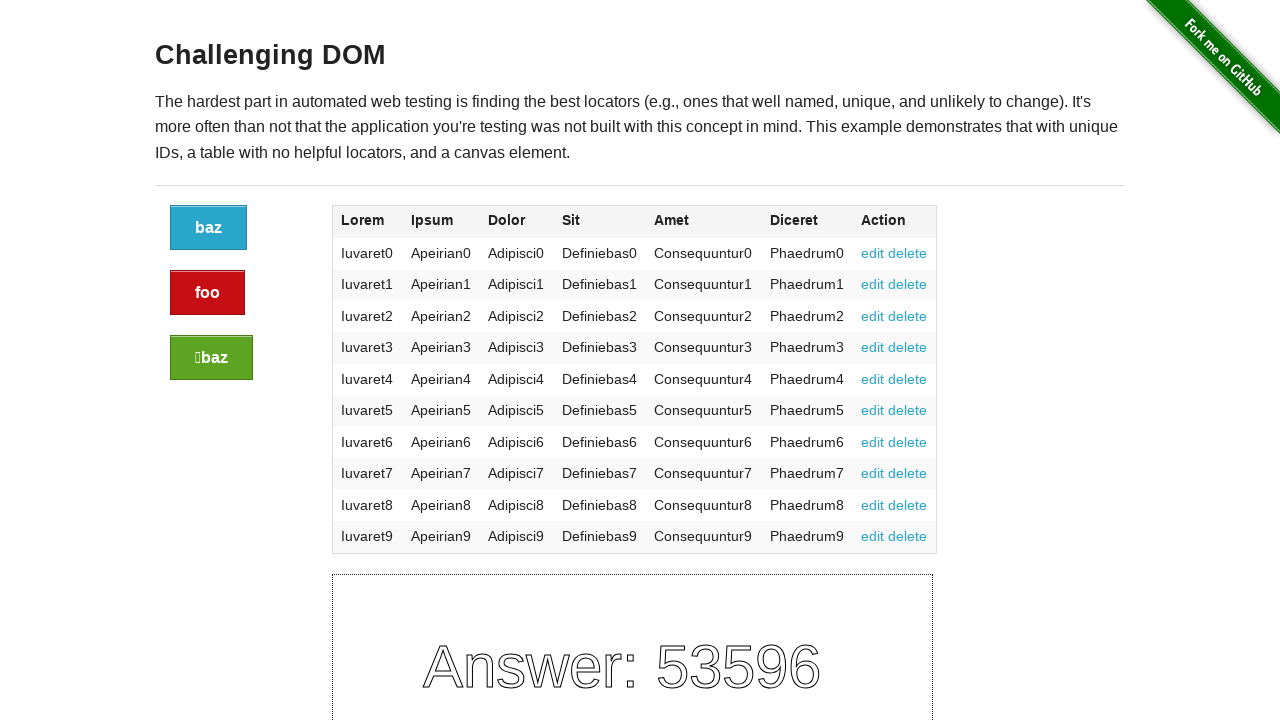

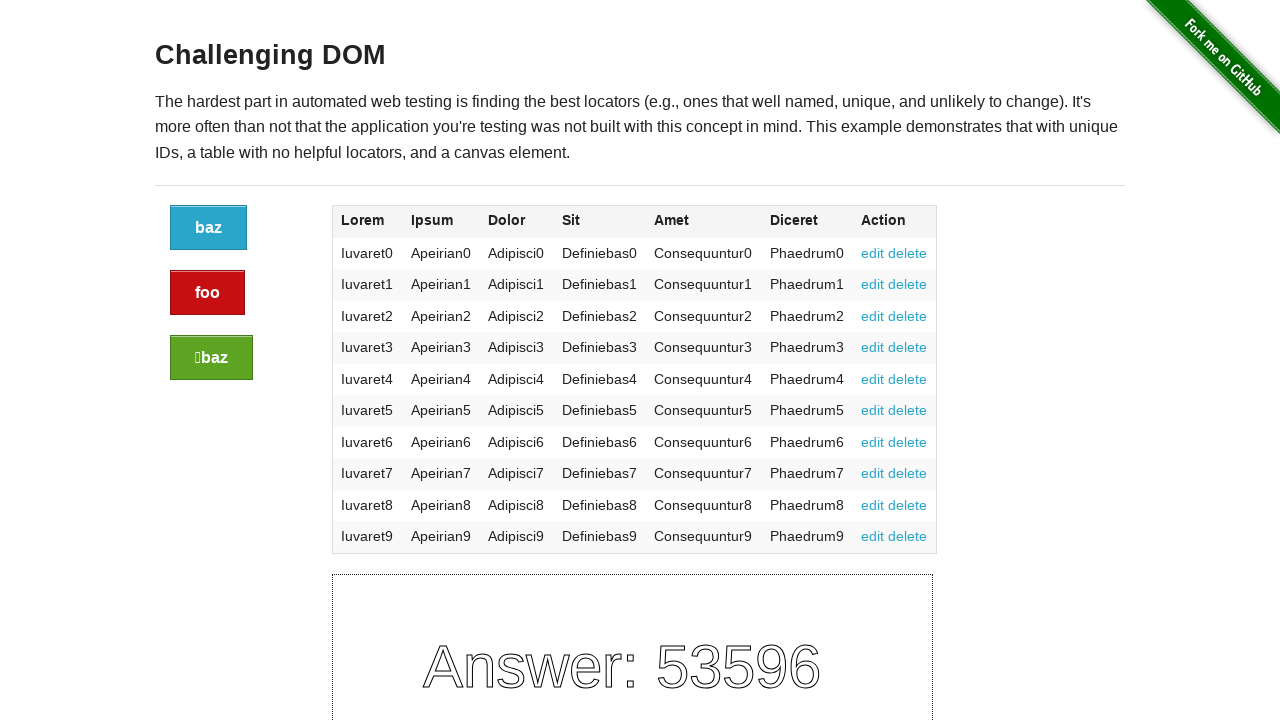